Tests the Clear completed button functionality - checking a todo and clicking clear completed

Starting URL: https://demo.playwright.dev/todomvc

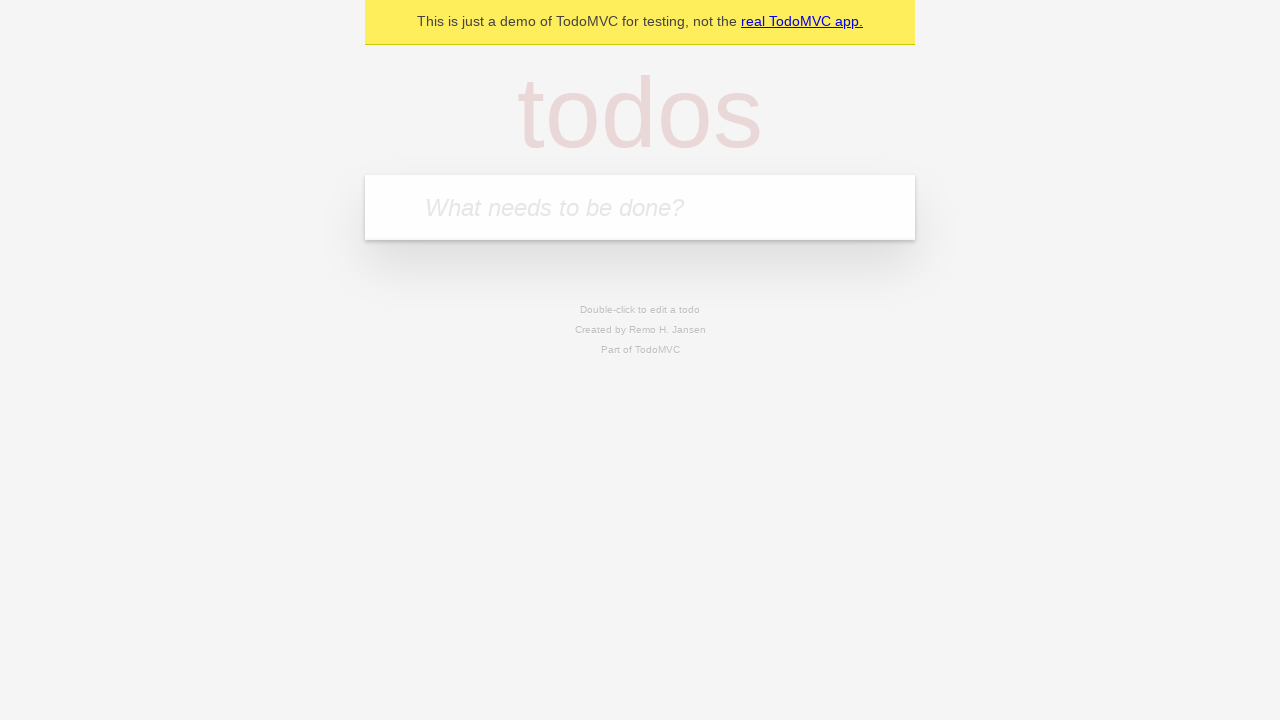

Filled todo input with 'buy some cheese' on internal:attr=[placeholder="What needs to be done?"i]
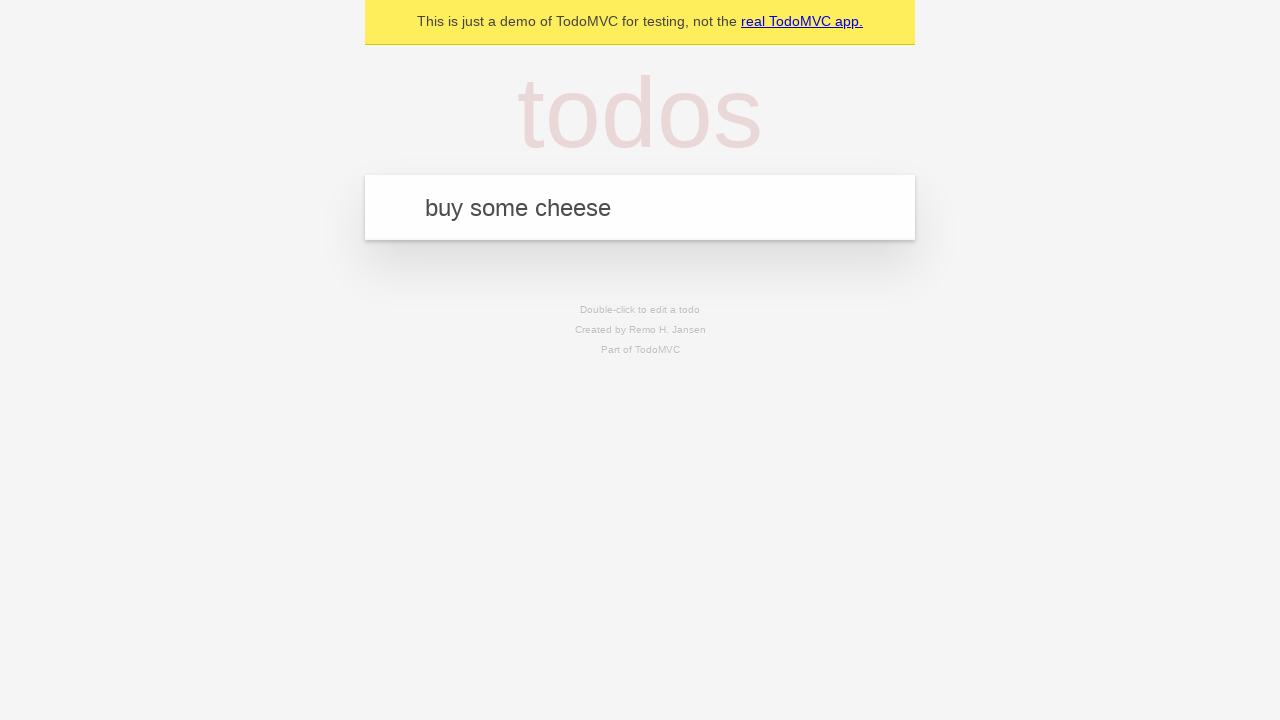

Pressed Enter to add first todo item on internal:attr=[placeholder="What needs to be done?"i]
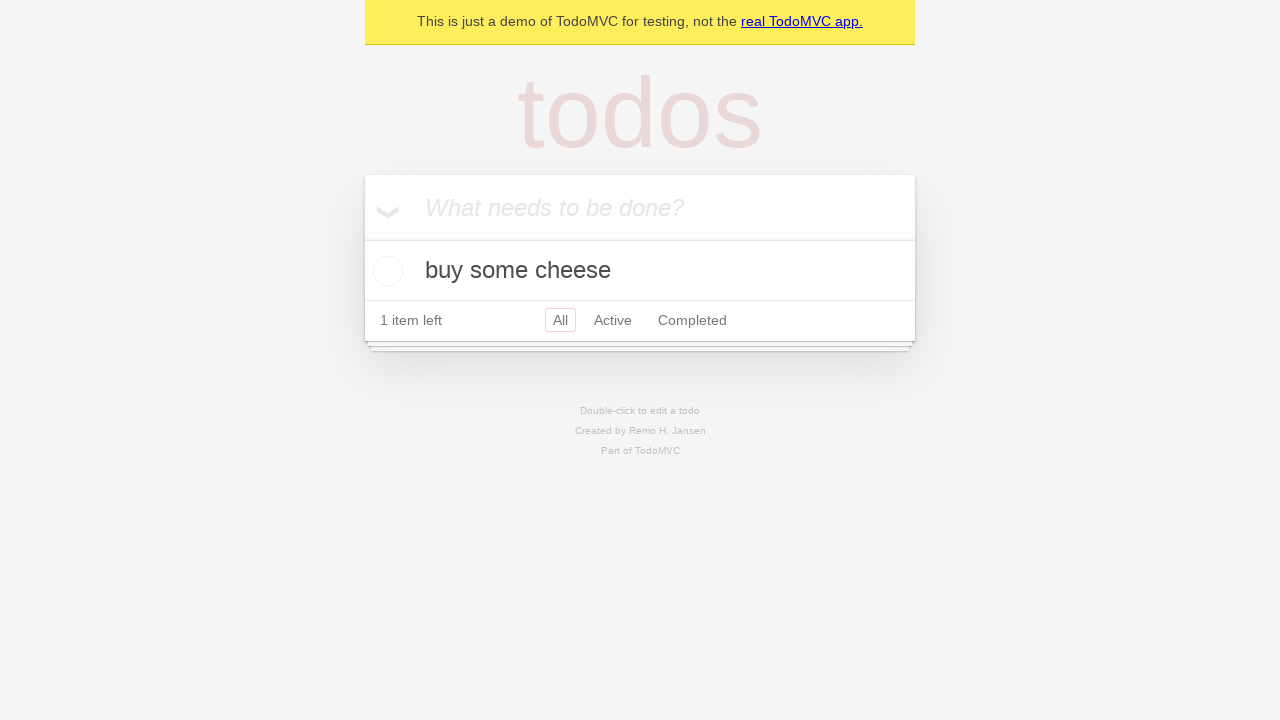

Filled todo input with 'feed the cat' on internal:attr=[placeholder="What needs to be done?"i]
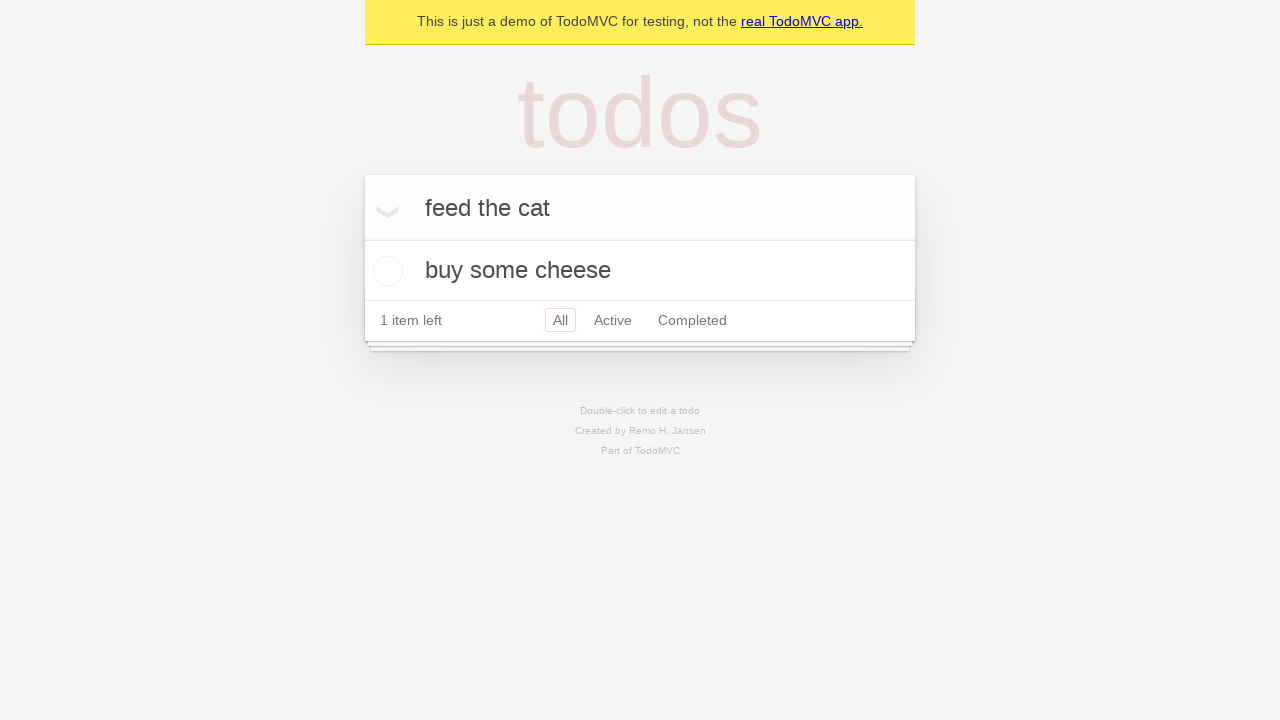

Pressed Enter to add second todo item on internal:attr=[placeholder="What needs to be done?"i]
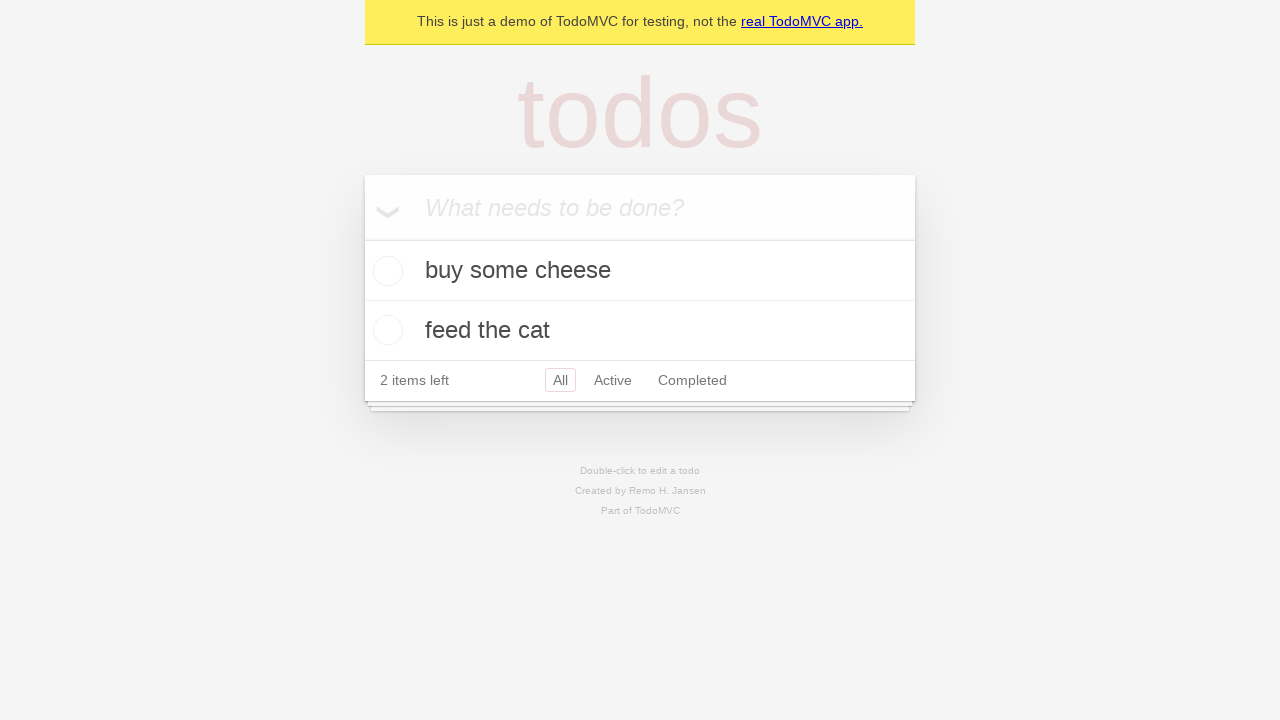

Filled todo input with 'book a doctors appointment' on internal:attr=[placeholder="What needs to be done?"i]
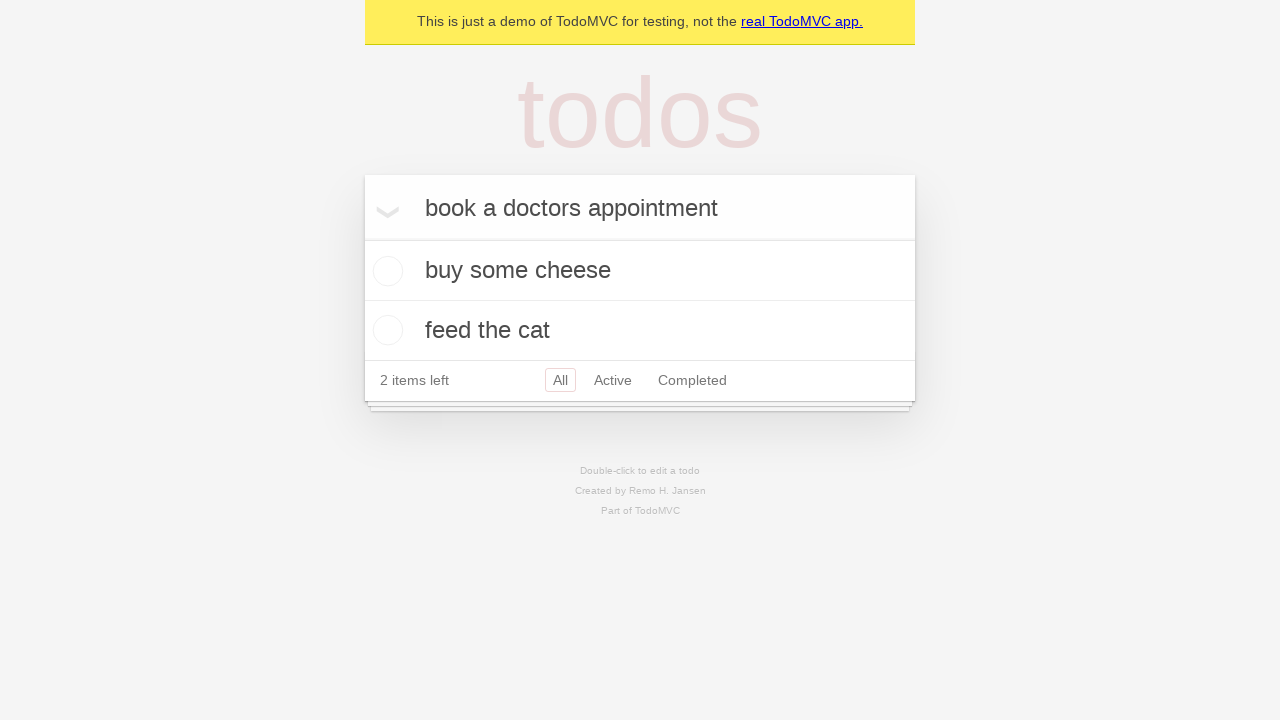

Pressed Enter to add third todo item on internal:attr=[placeholder="What needs to be done?"i]
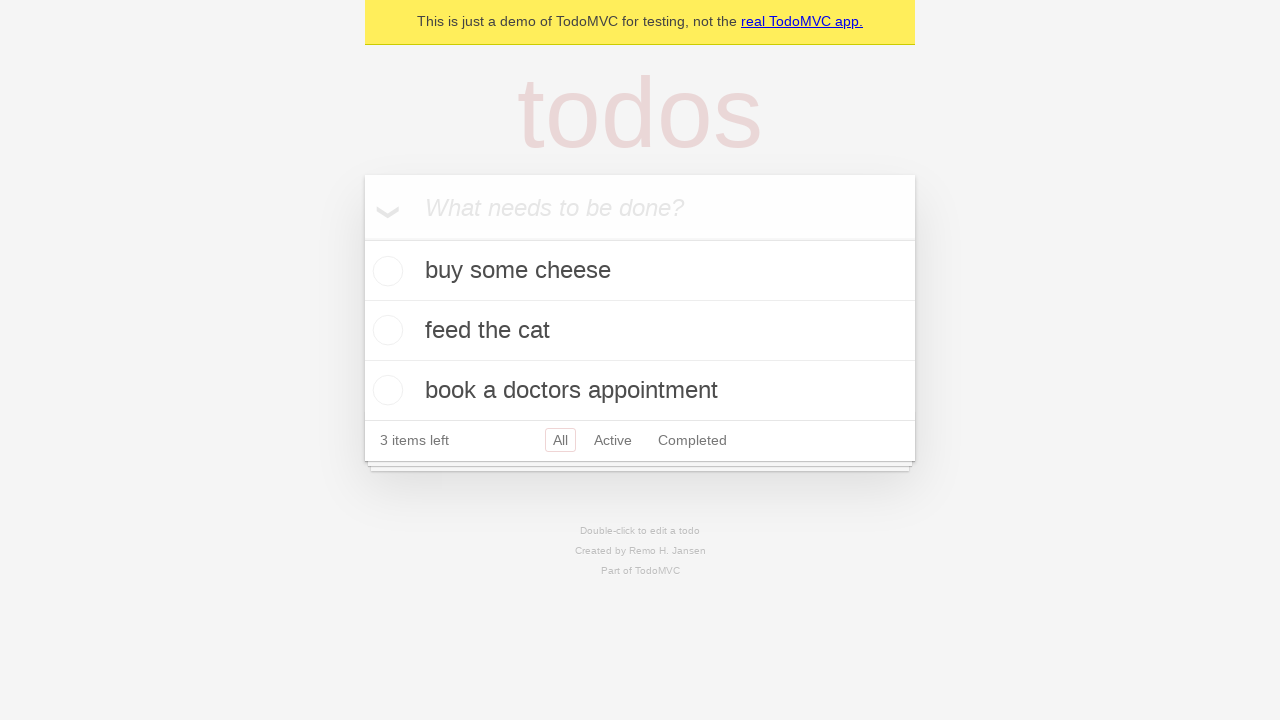

Checked the second todo item ('feed the cat') as completed at (385, 330) on internal:testid=[data-testid="todo-item"s] >> nth=1 >> internal:role=checkbox
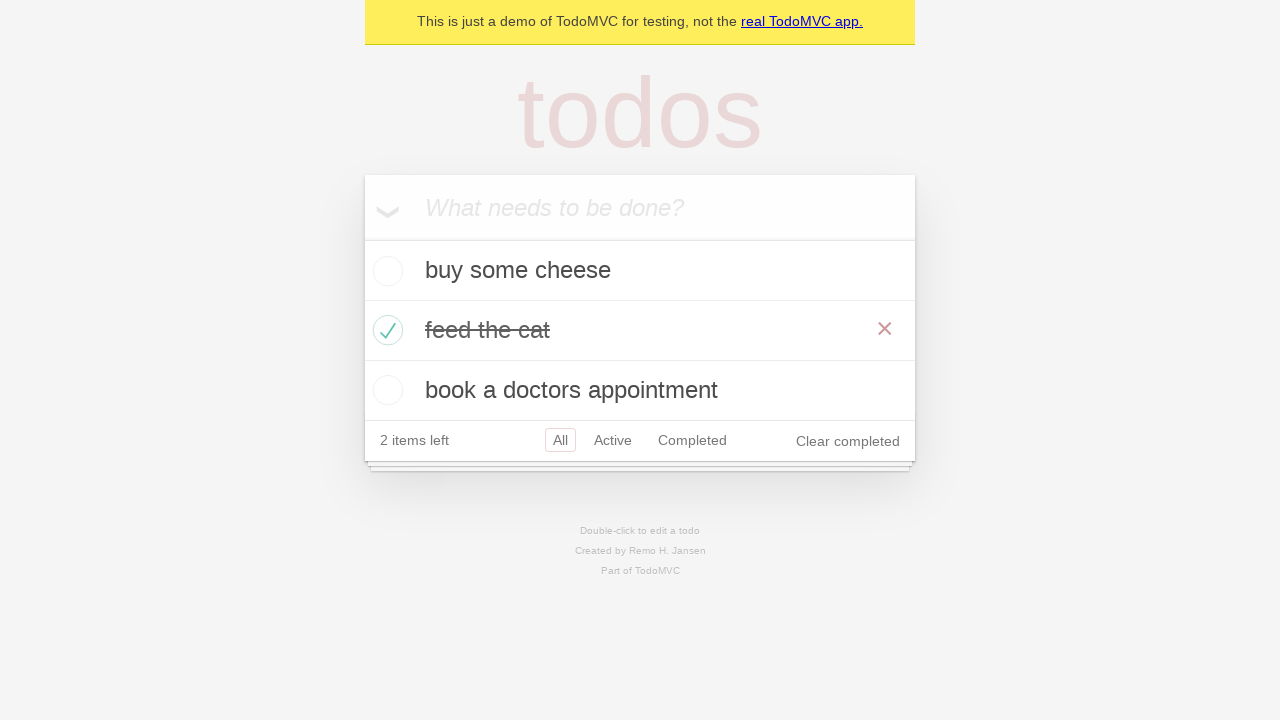

Clicked 'Clear completed' button to remove completed items at (848, 441) on internal:role=button[name="Clear completed"i]
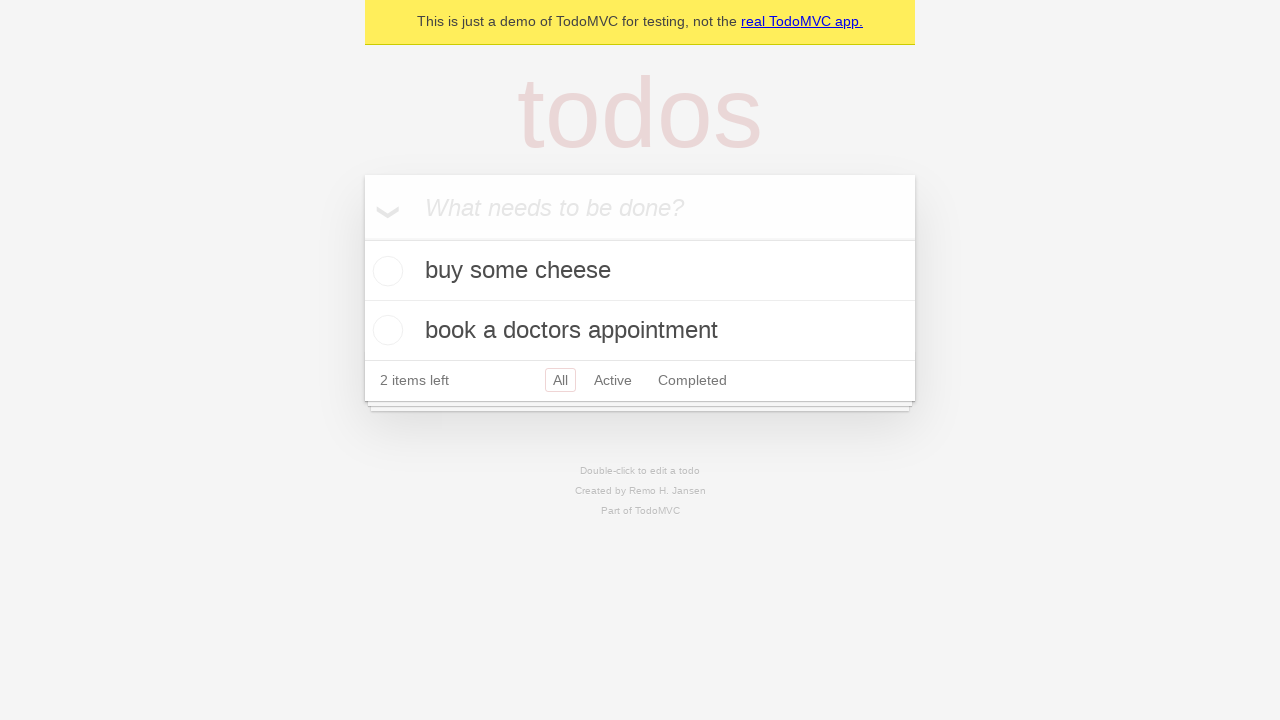

Waited for completed item to be removed from the list
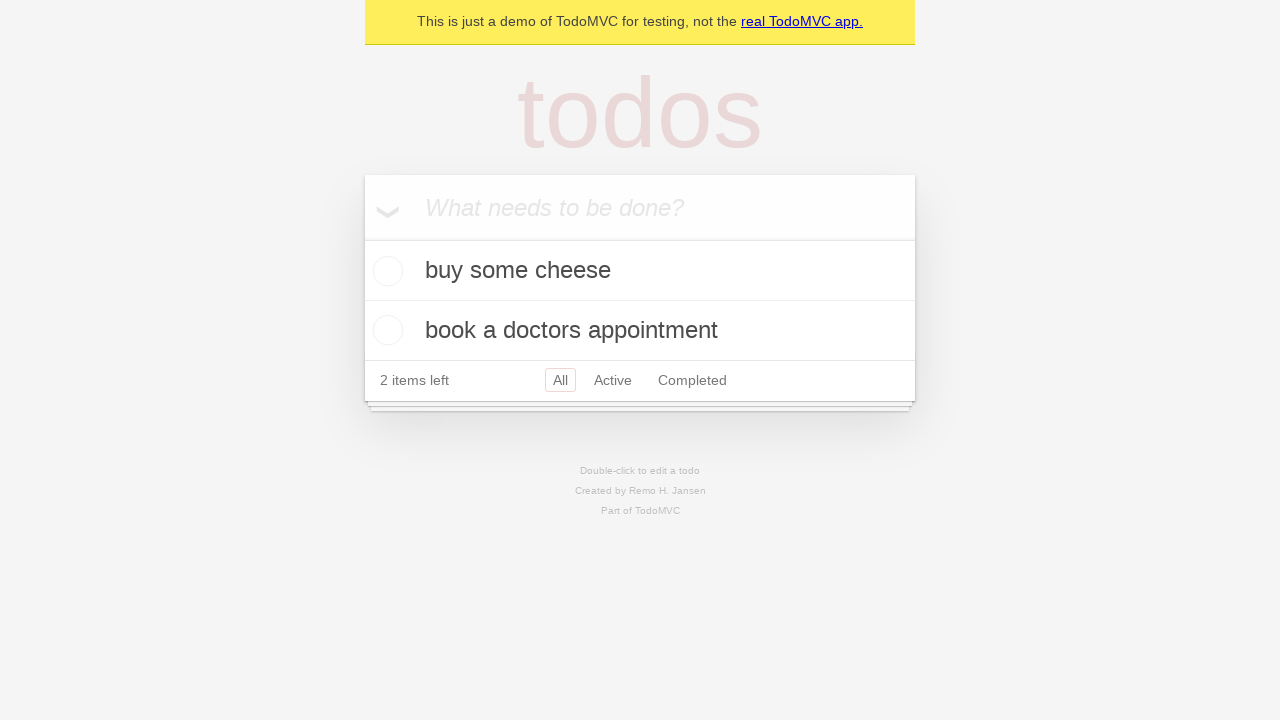

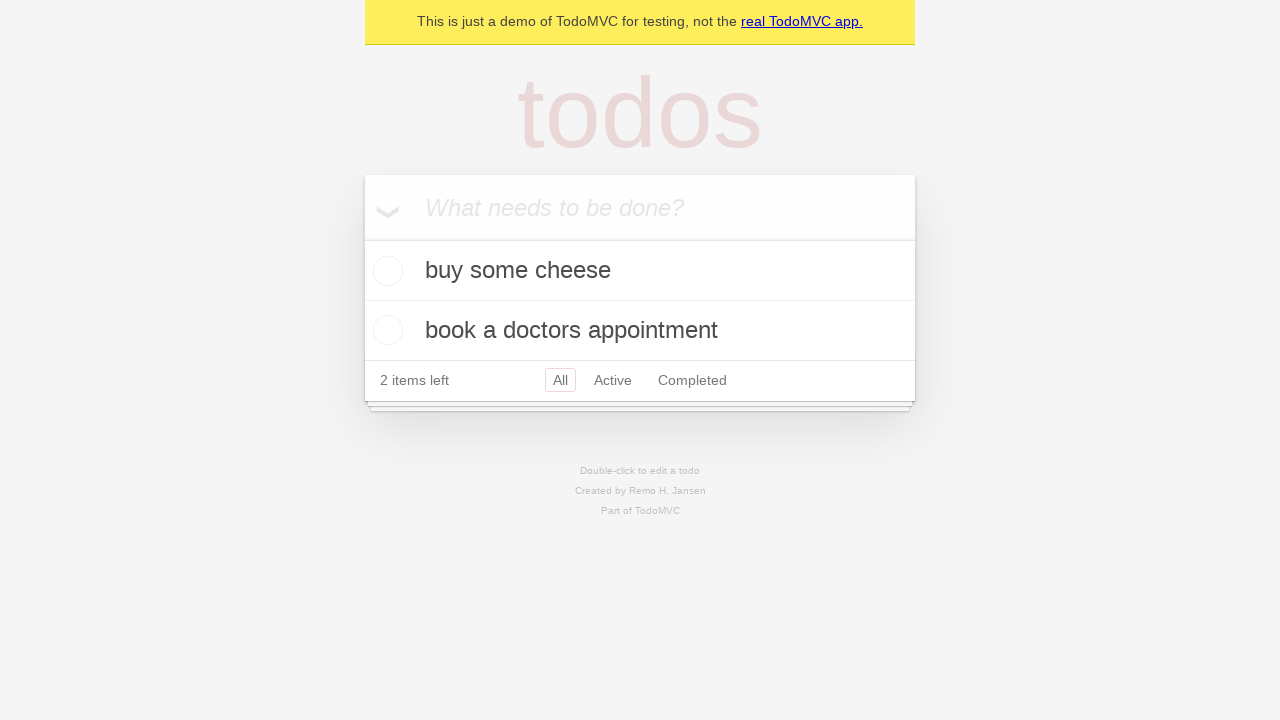